Tests keyboard input actions including typing text, spaces, and backspace in an input field

Starting URL: http://sahitest.com/demo/label.htm

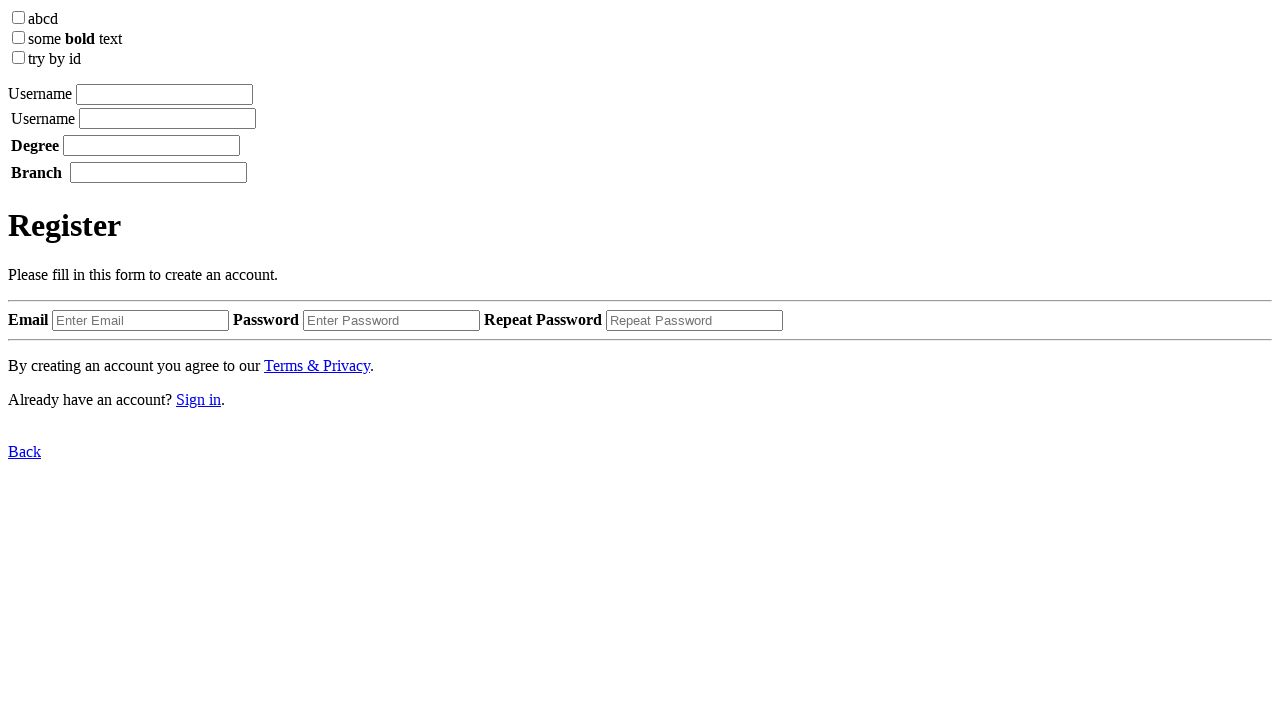

Clicked input field for keyboard input testing at (164, 94) on xpath=/html/body/label[1]/input
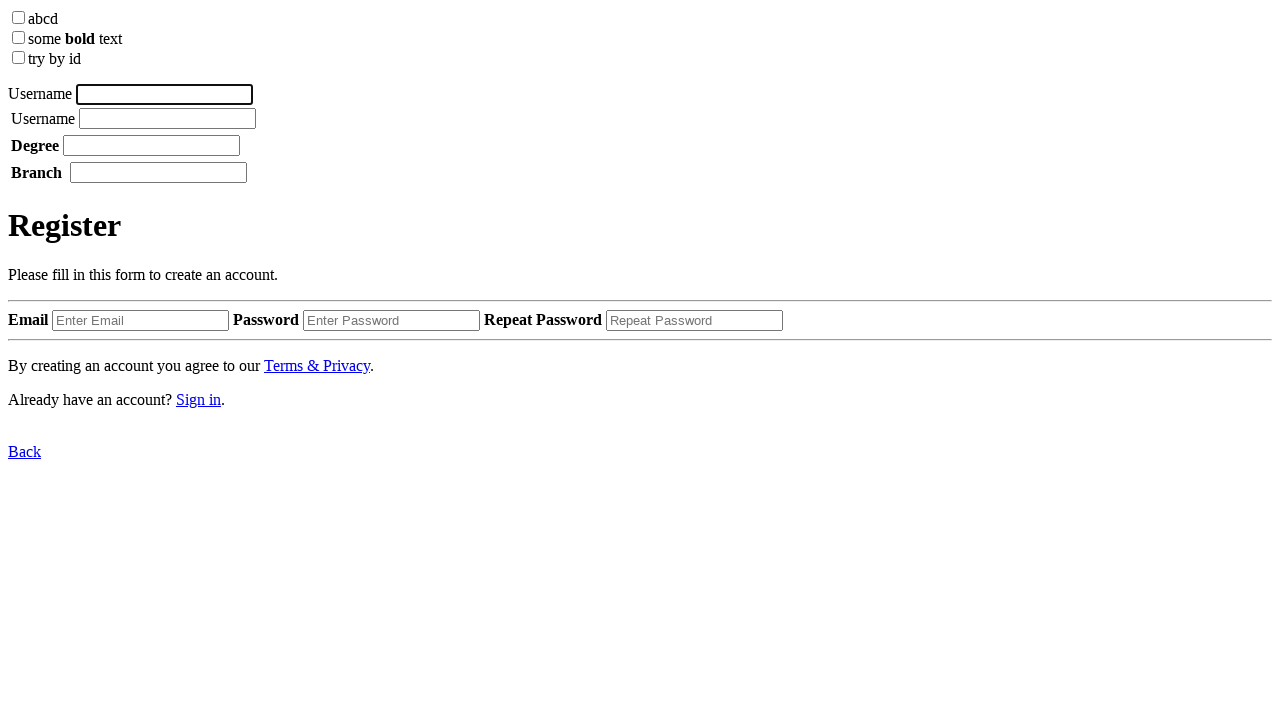

Typed 'user nam' into the input field
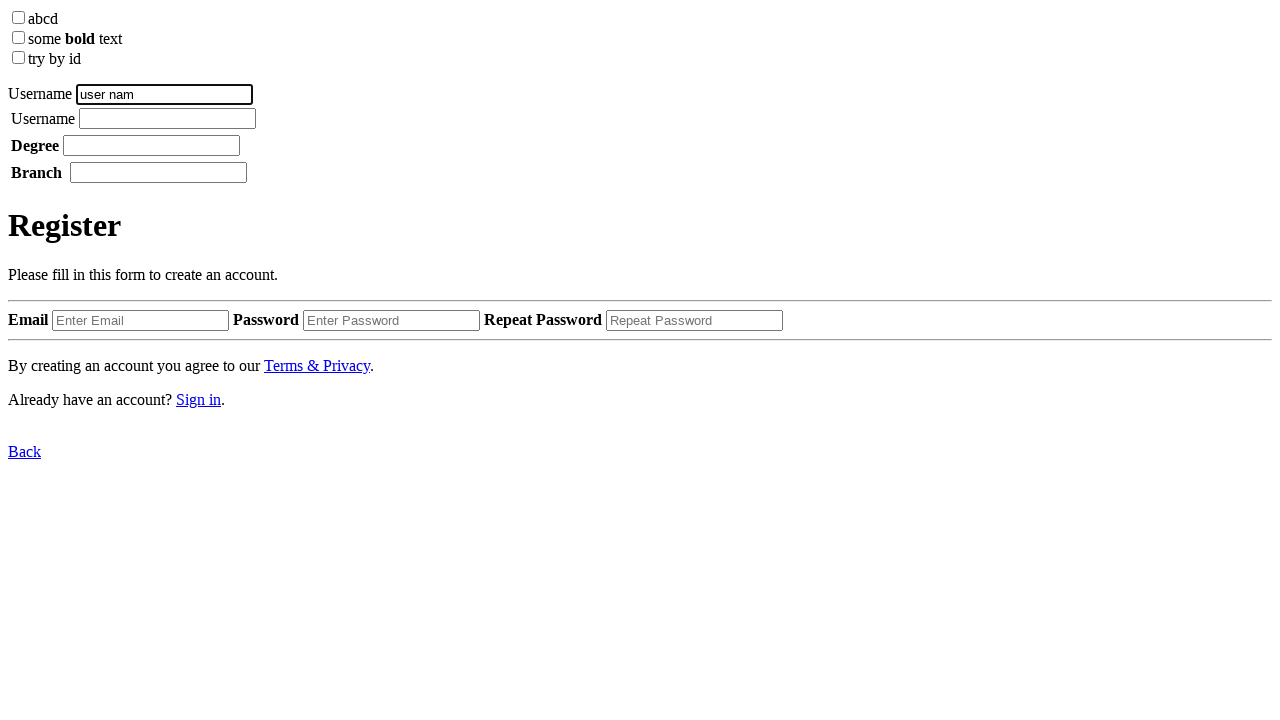

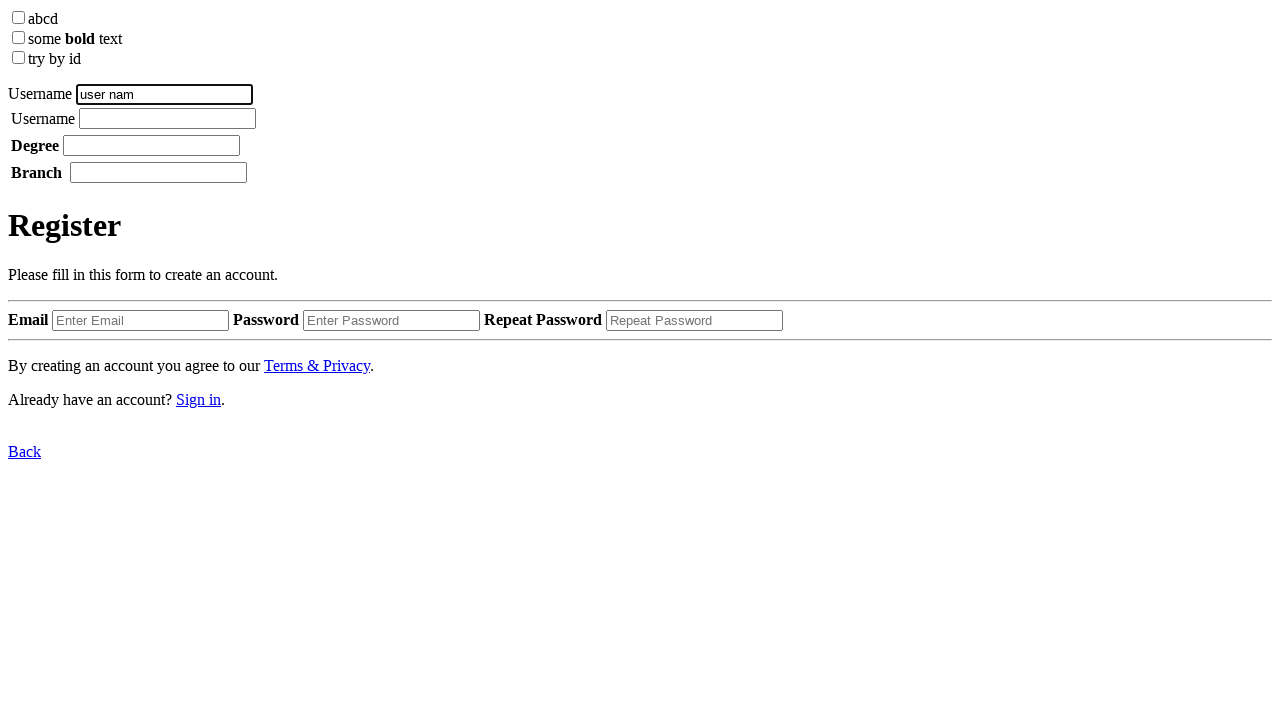